Tests that new items are appended to the bottom of the list by creating 3 todos and verifying the count

Starting URL: https://demo.playwright.dev/todomvc

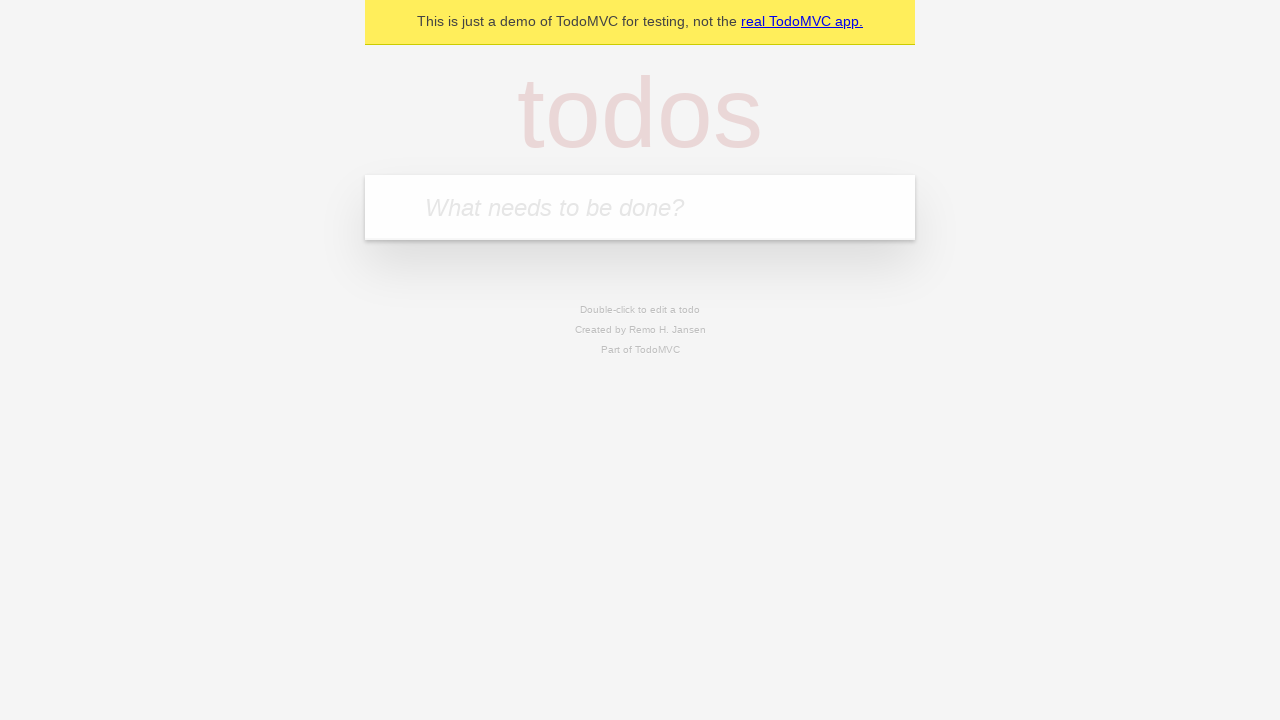

Filled todo input with 'buy some cheese' on internal:attr=[placeholder="What needs to be done?"i]
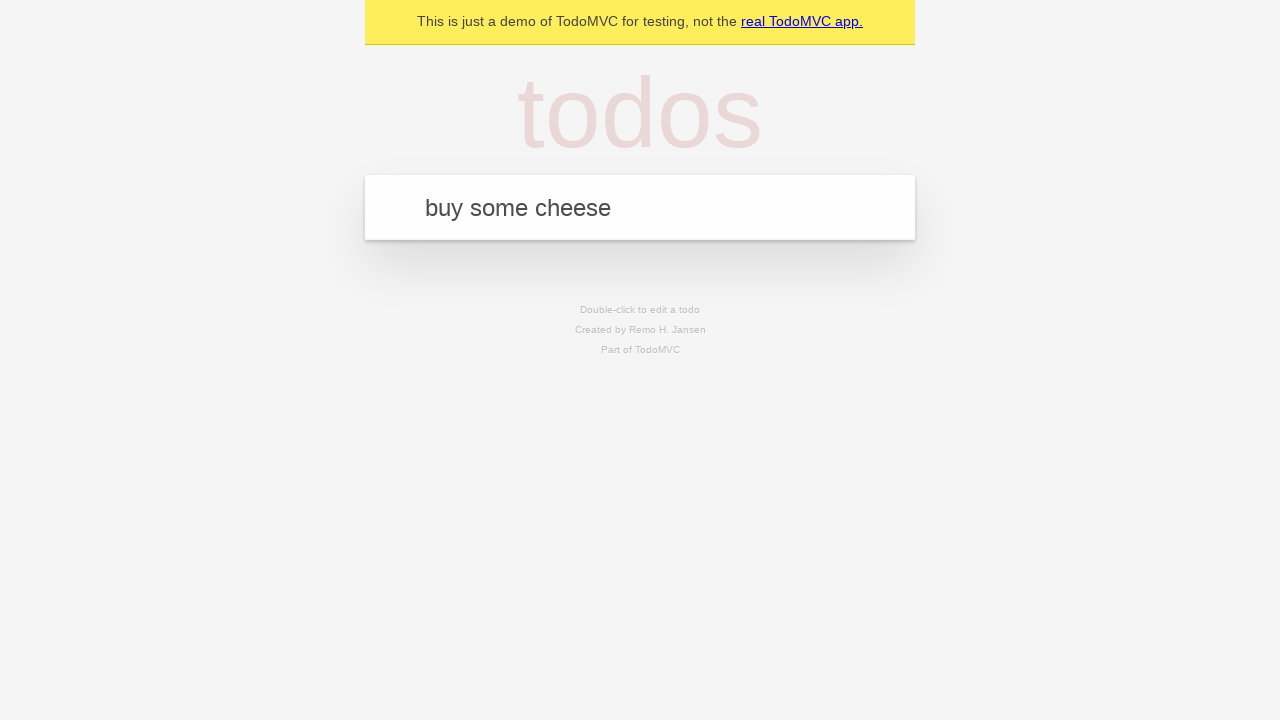

Pressed Enter to add todo 'buy some cheese' on internal:attr=[placeholder="What needs to be done?"i]
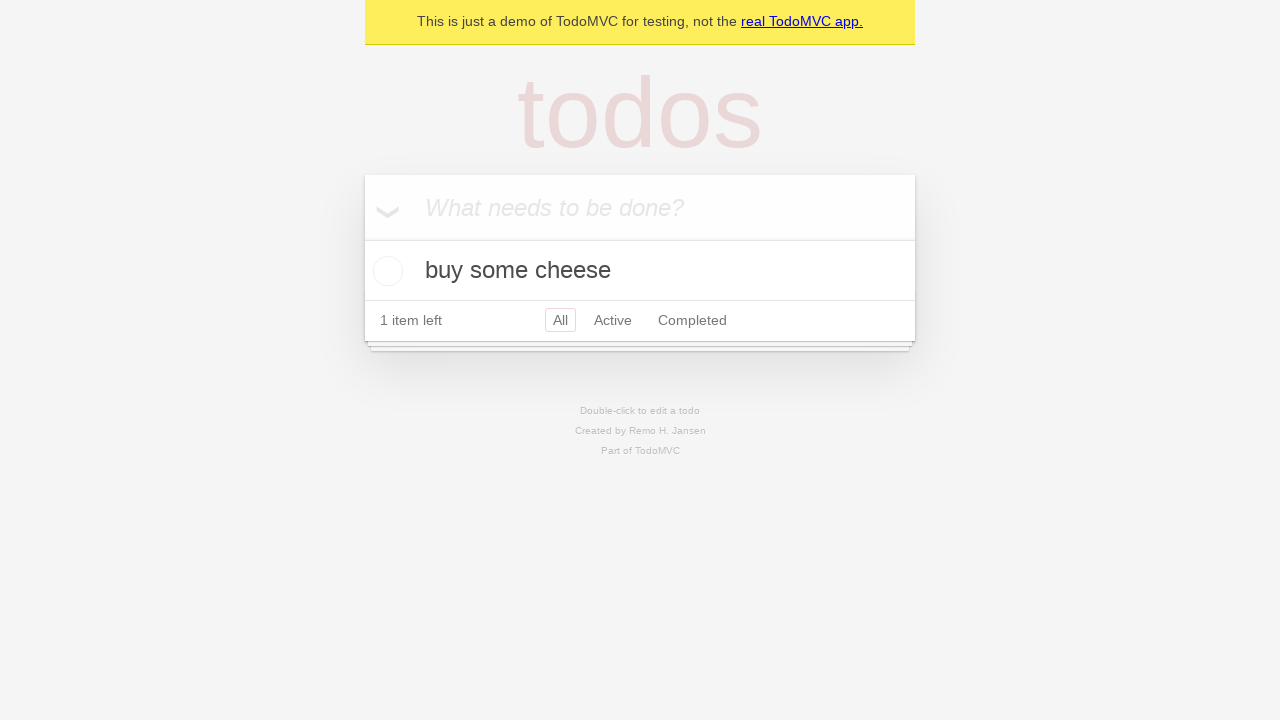

Filled todo input with 'feed the cat' on internal:attr=[placeholder="What needs to be done?"i]
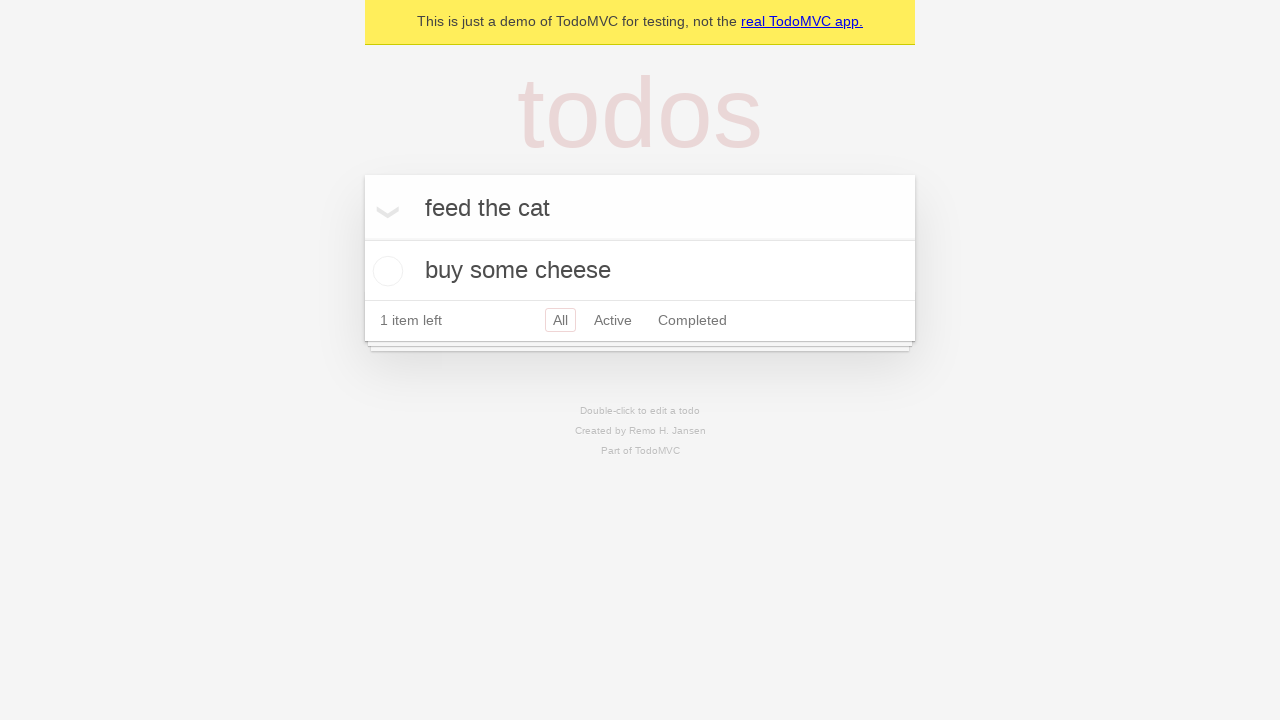

Pressed Enter to add todo 'feed the cat' on internal:attr=[placeholder="What needs to be done?"i]
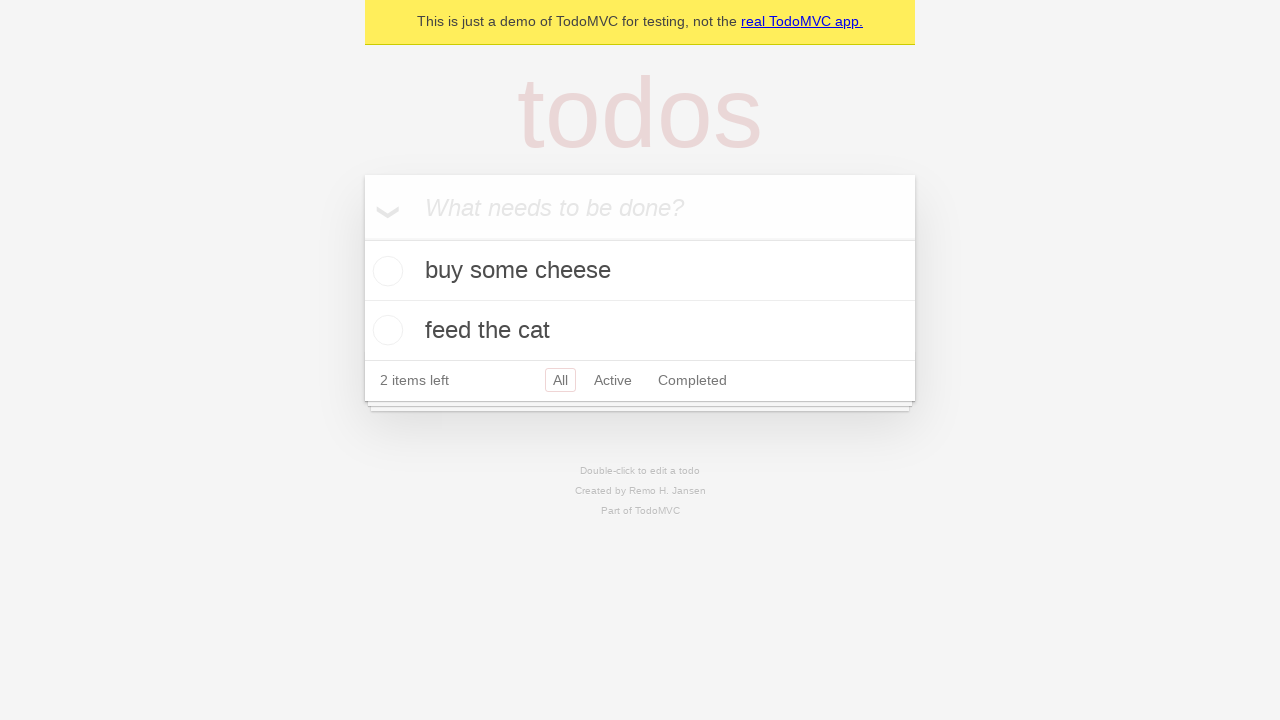

Filled todo input with 'book a doctors appointment' on internal:attr=[placeholder="What needs to be done?"i]
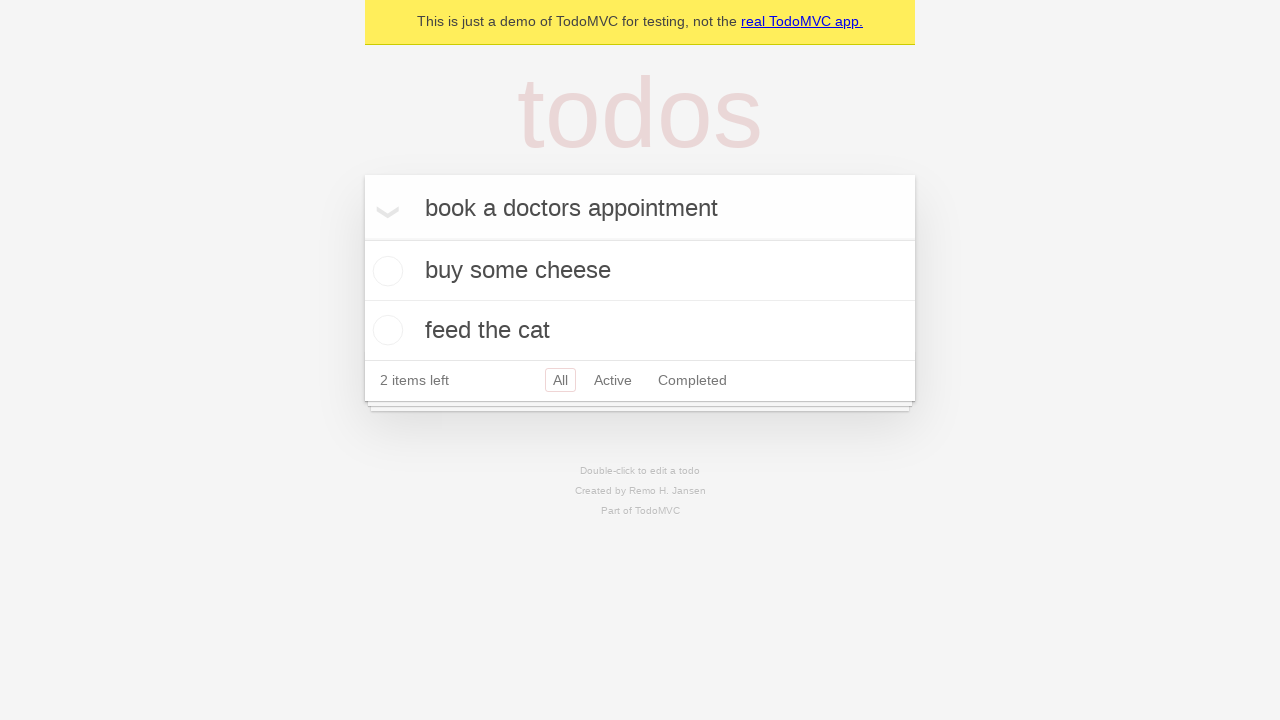

Pressed Enter to add todo 'book a doctors appointment' on internal:attr=[placeholder="What needs to be done?"i]
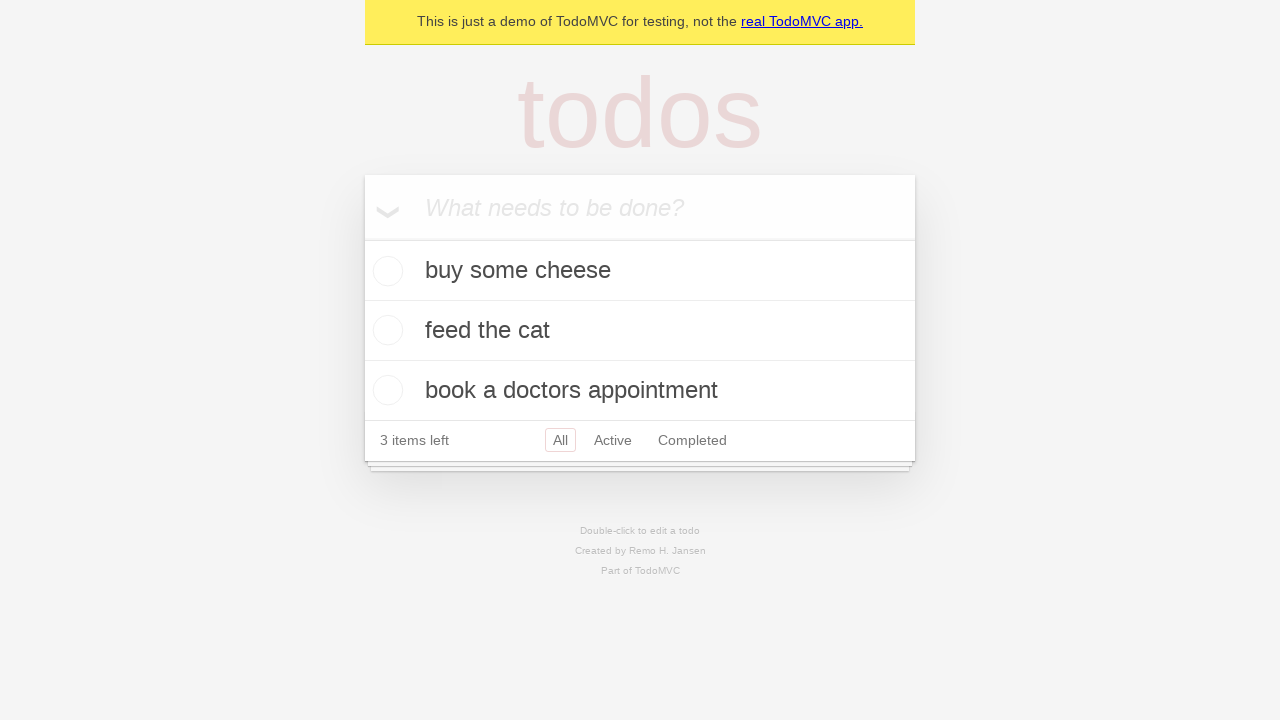

Verified that all 3 todos have been added to the list
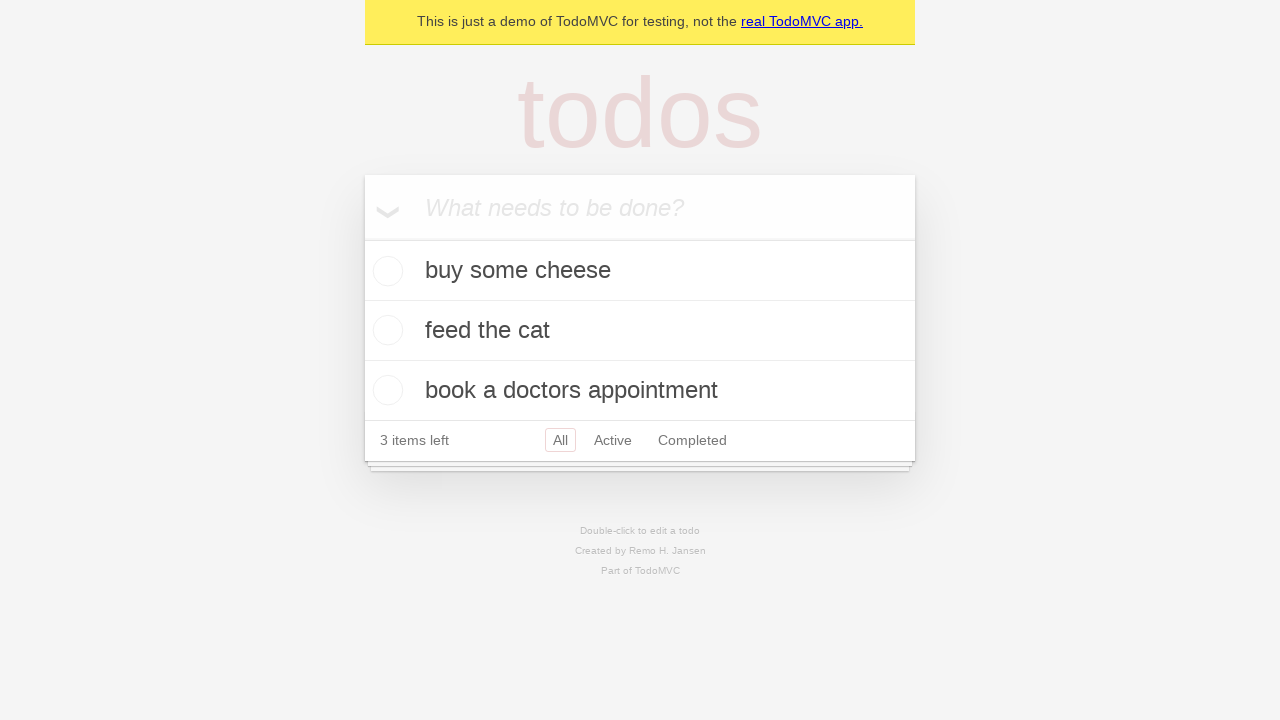

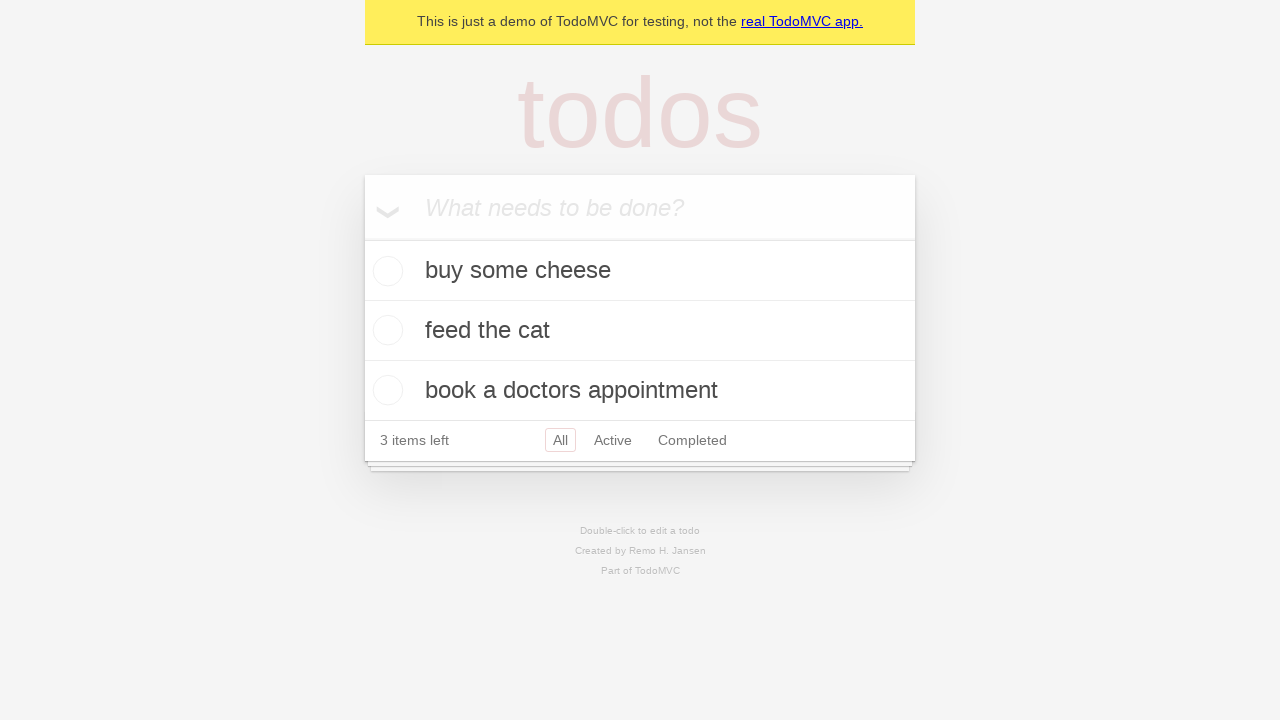